Tests file upload functionality on a demo page by uploading single and multiple files using the file input element

Starting URL: https://davidwalsh.name/demo/multiple-file-upload.php

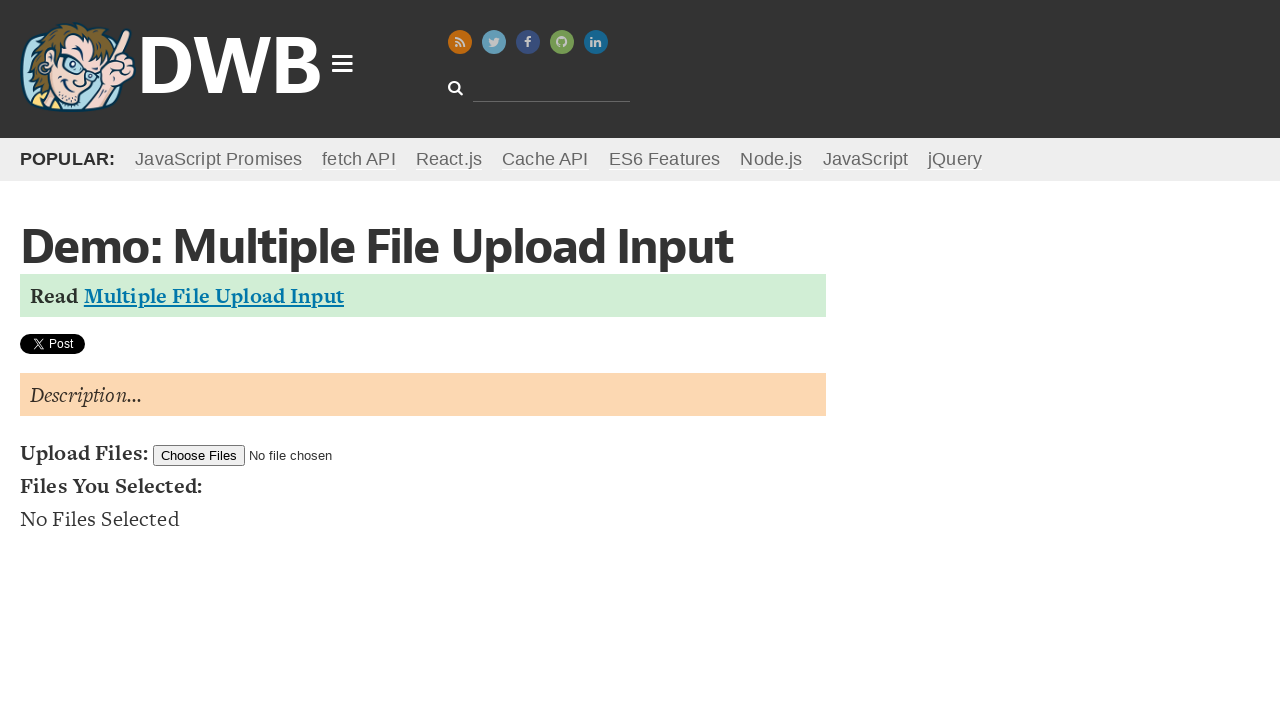

Created temporary test files (TestFile1.txt and TestFile2.txt)
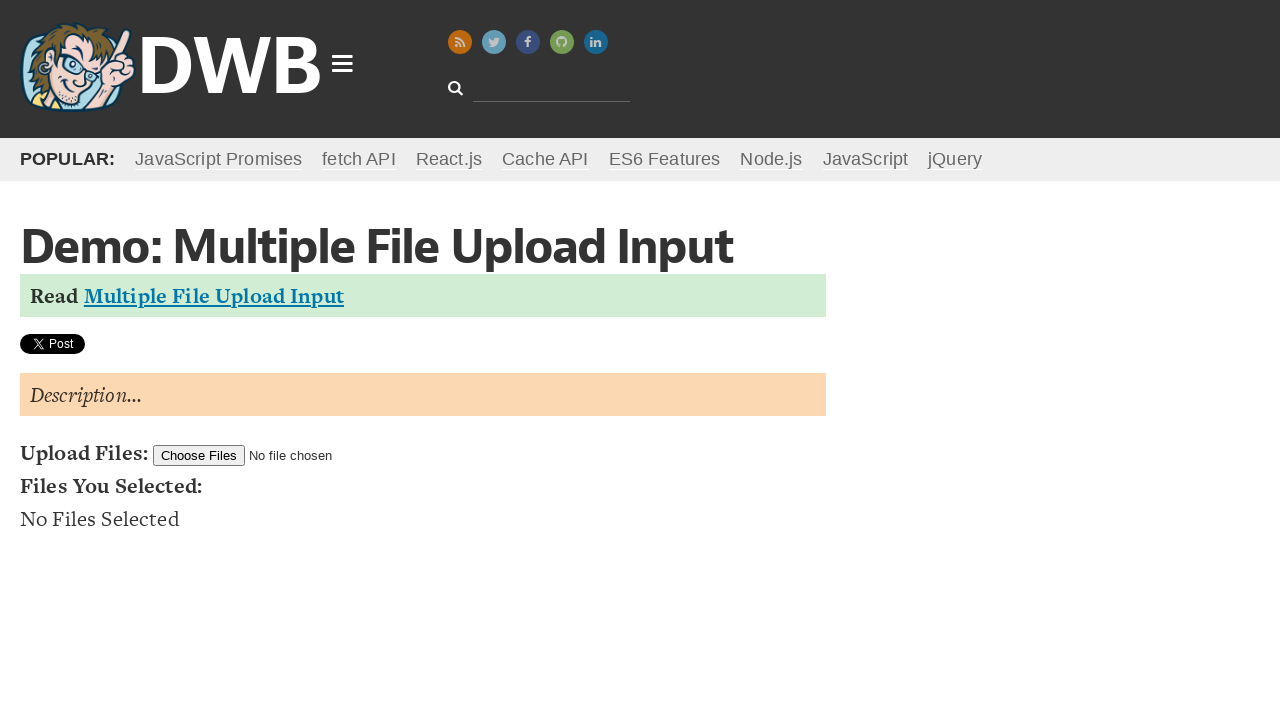

Uploaded single file (TestFile1.txt) to the file input element
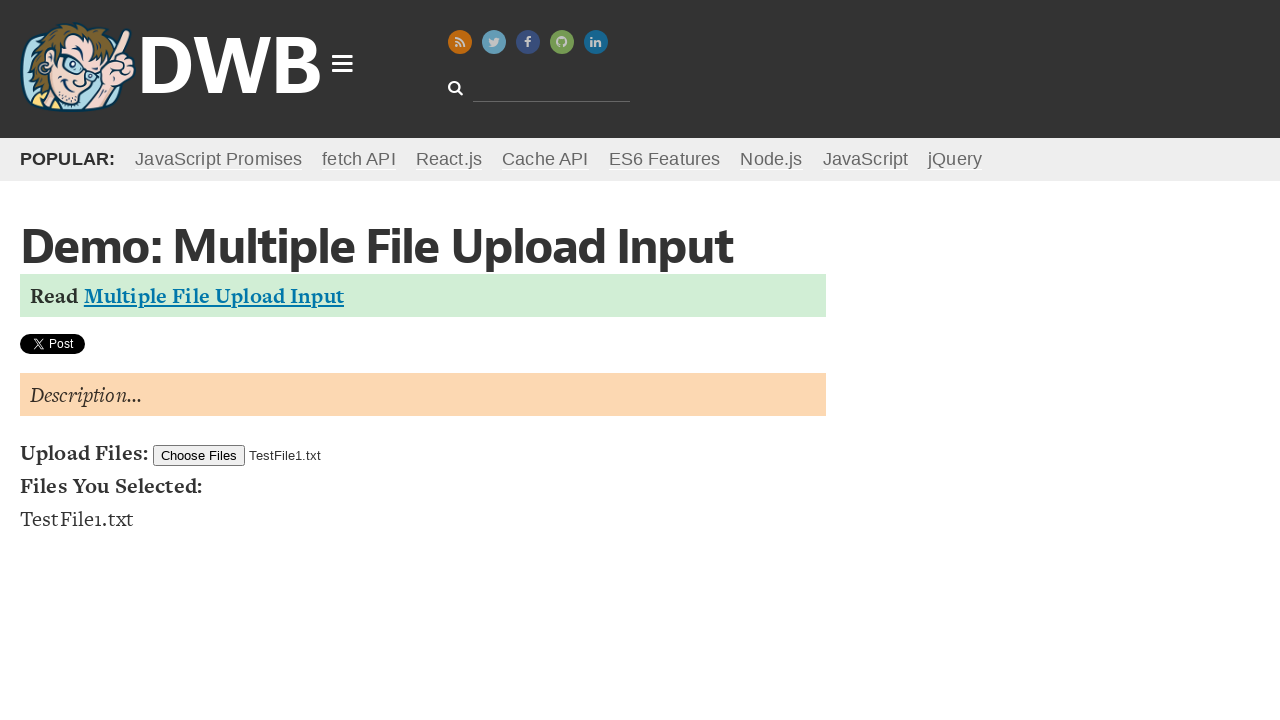

Uploaded multiple files (TestFile1.txt and TestFile2.txt) to the file input element
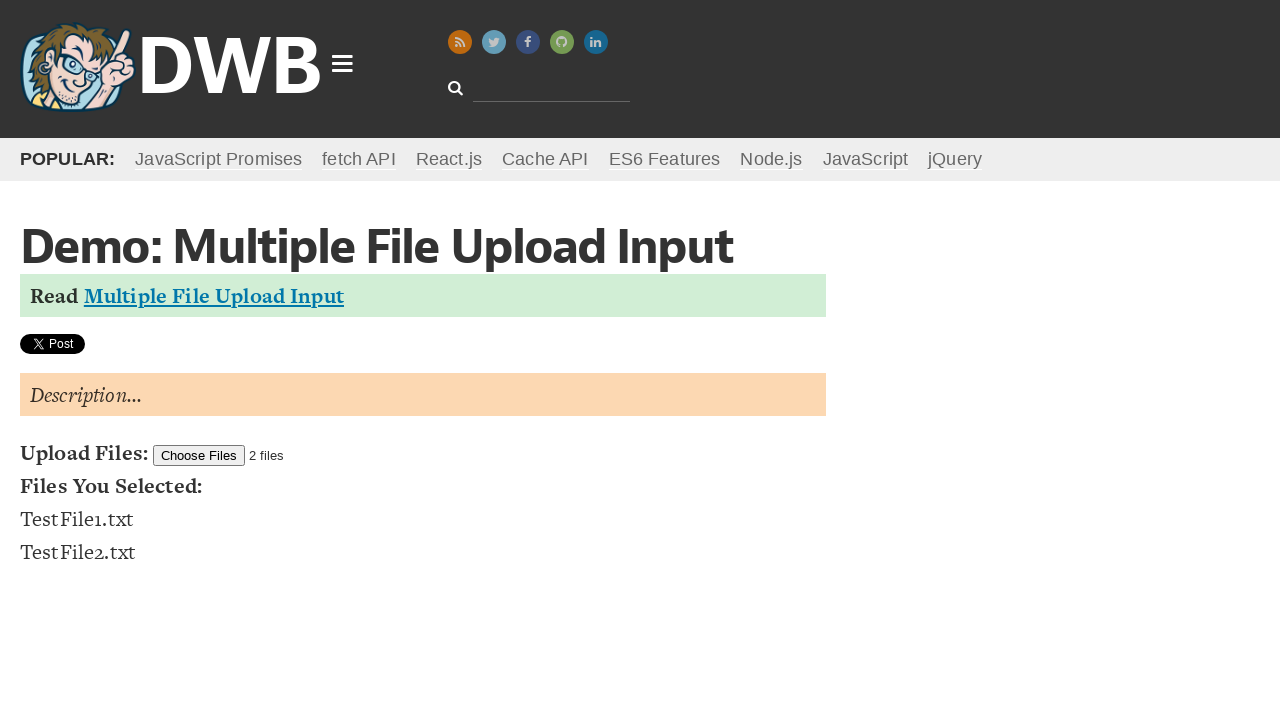

Cleaned up temporary test files and directory
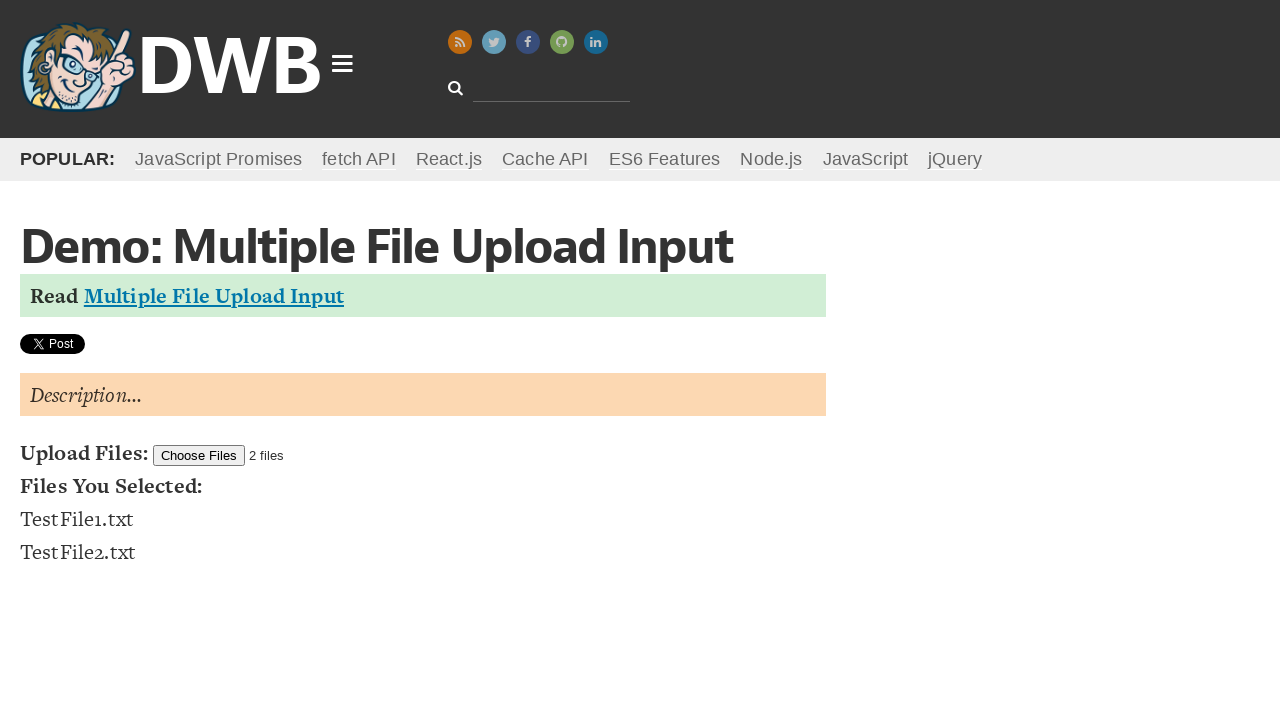

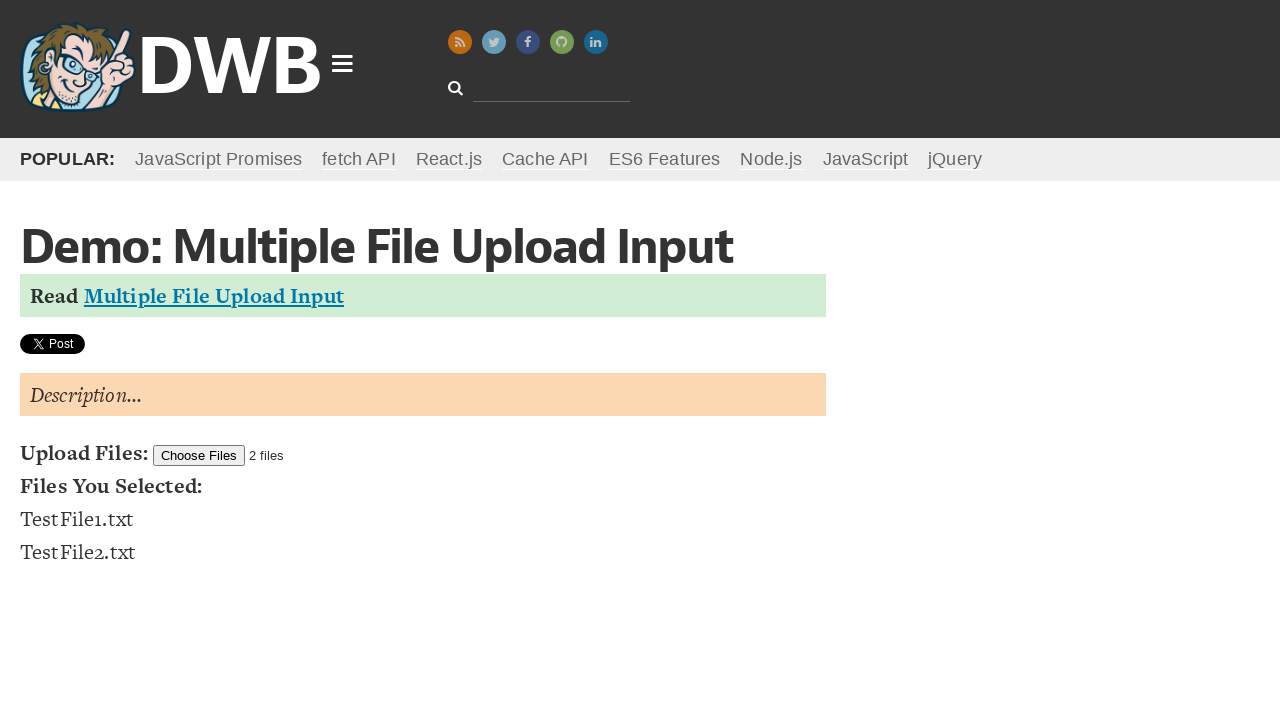